Tests browser navigation controls by visiting two different sites, then using back, forward, and refresh browser actions

Starting URL: https://www.pexels.com/search/sexy/

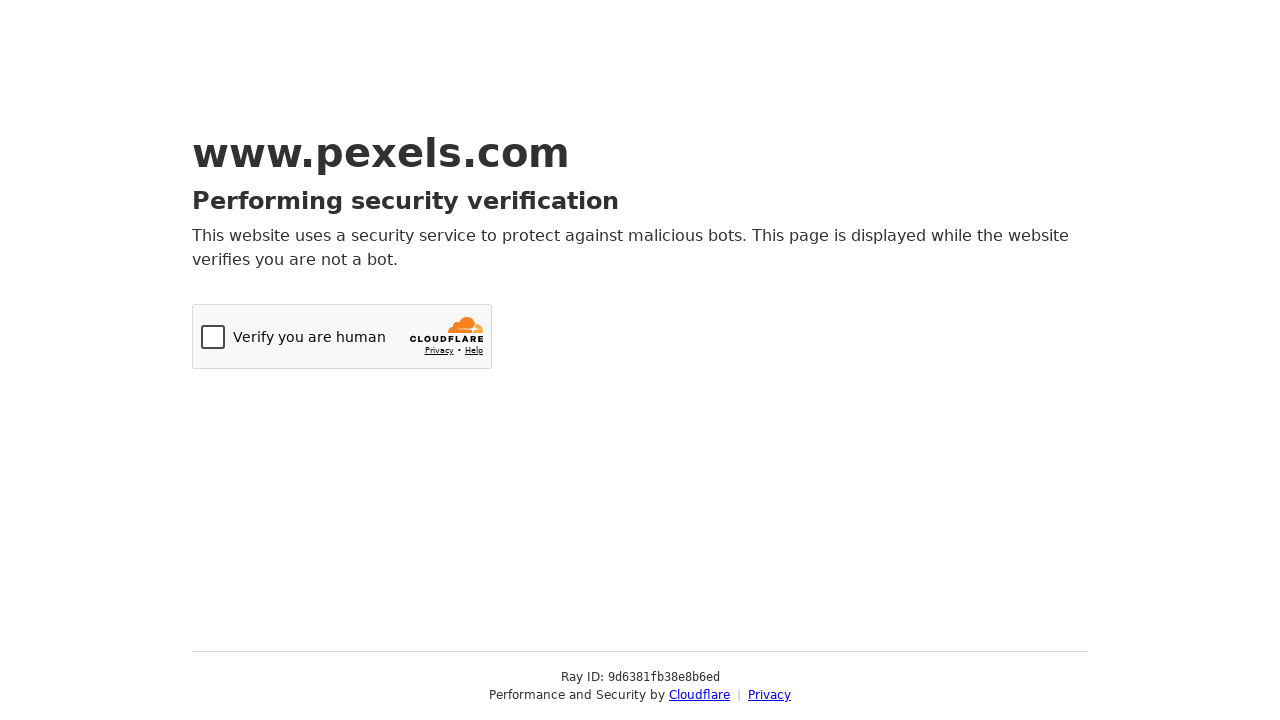

Navigated to YouTube from initial Pexels page
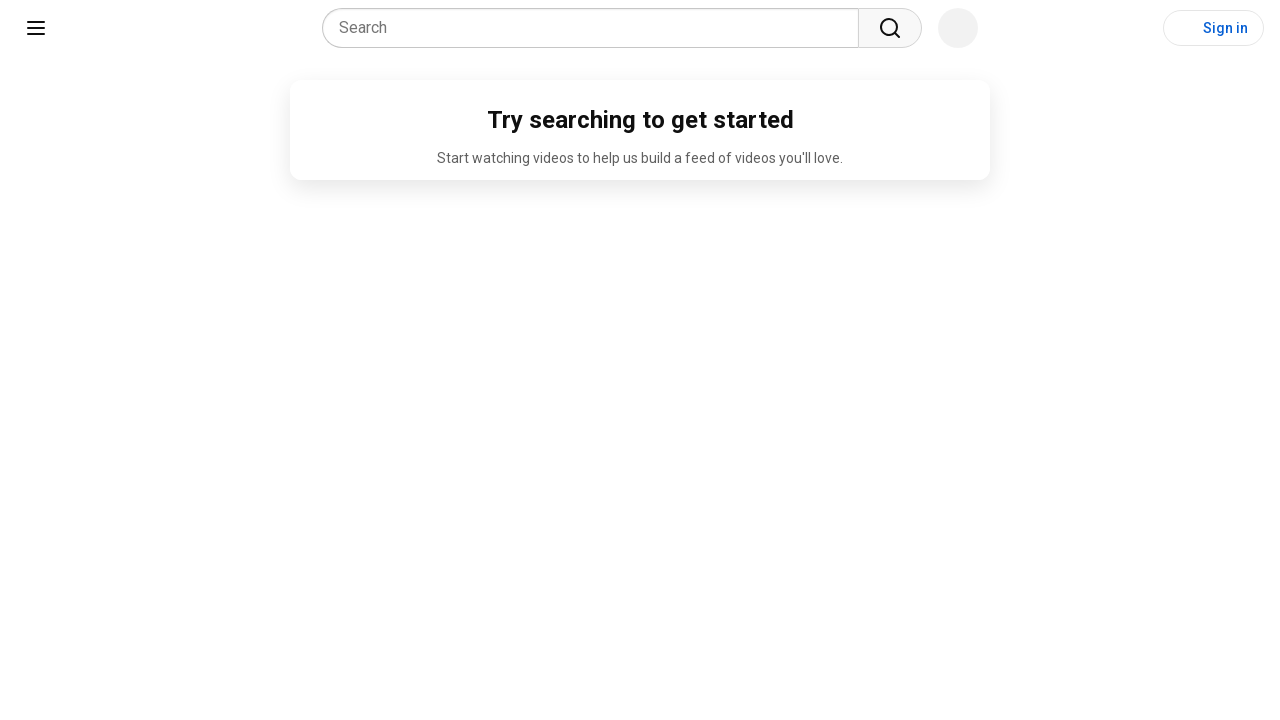

Navigated back to Pexels search page
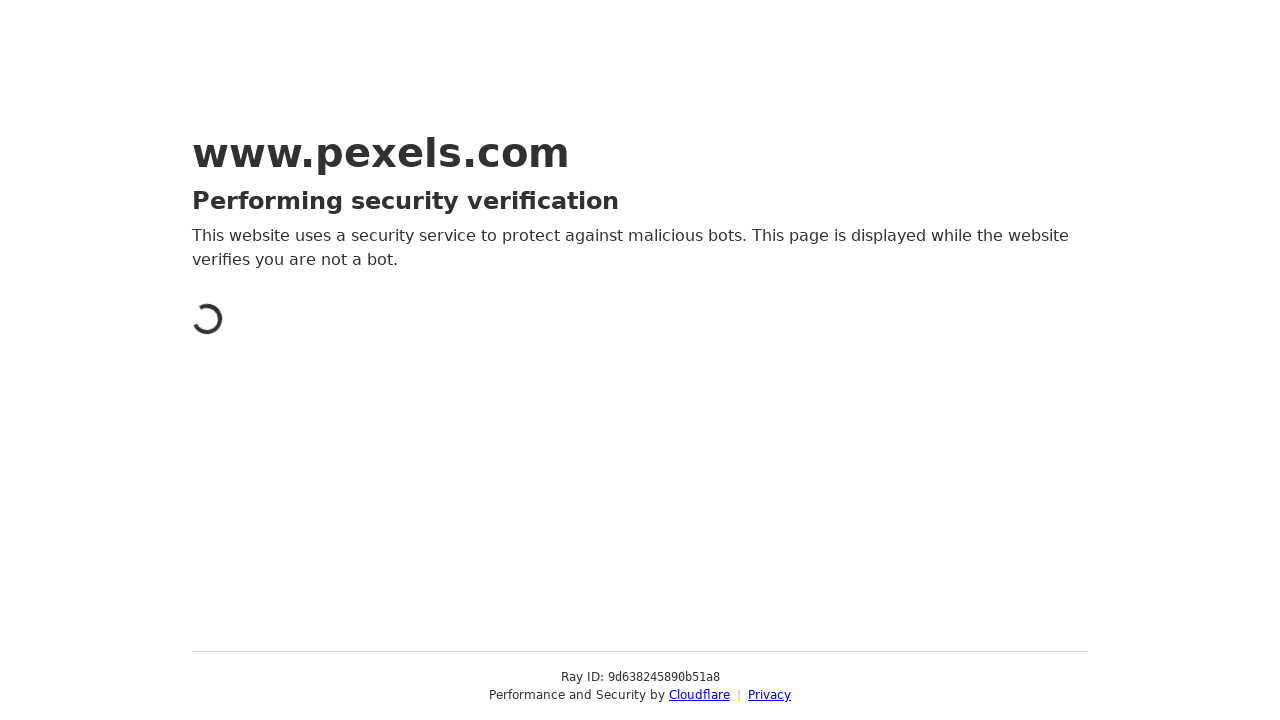

Navigated forward to YouTube page
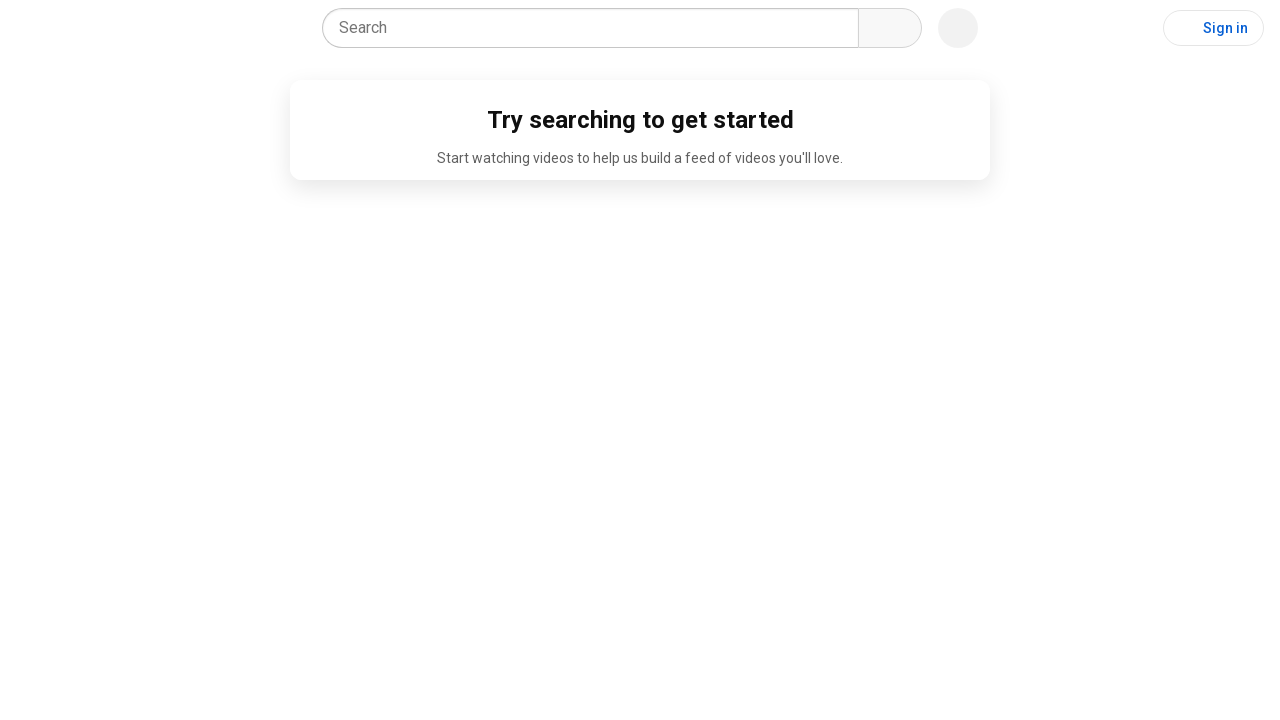

Refreshed the YouTube page
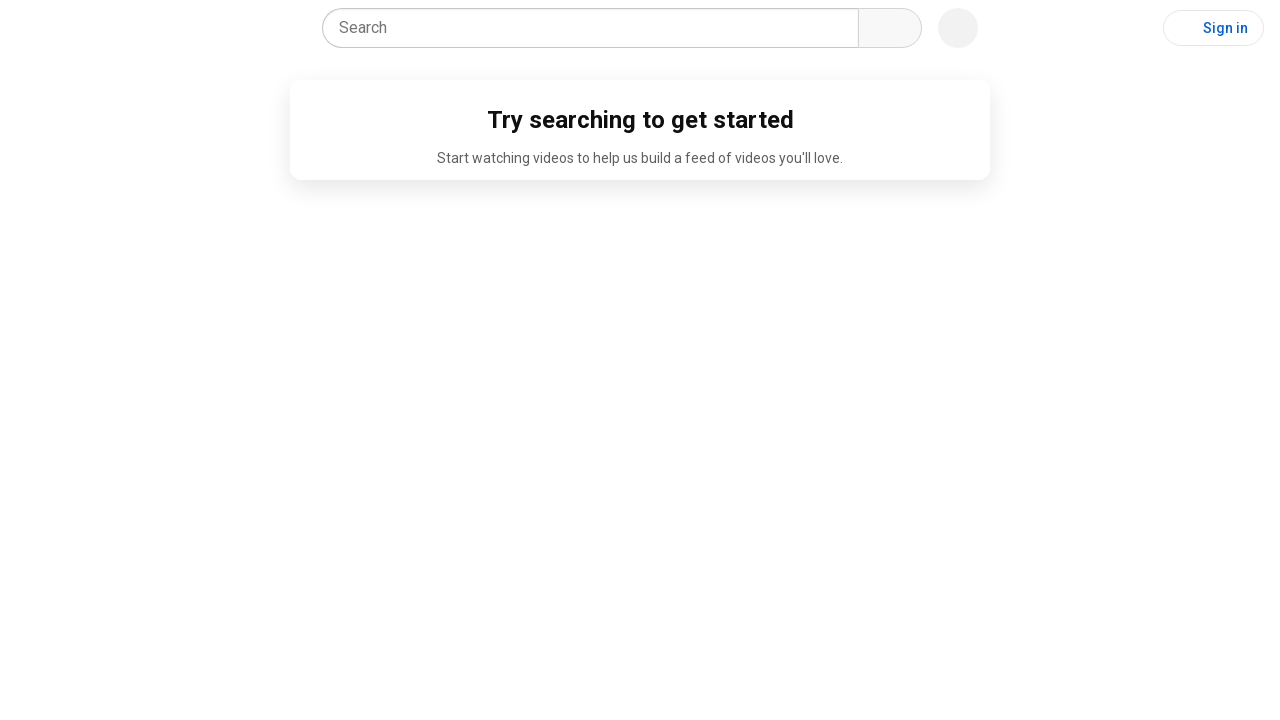

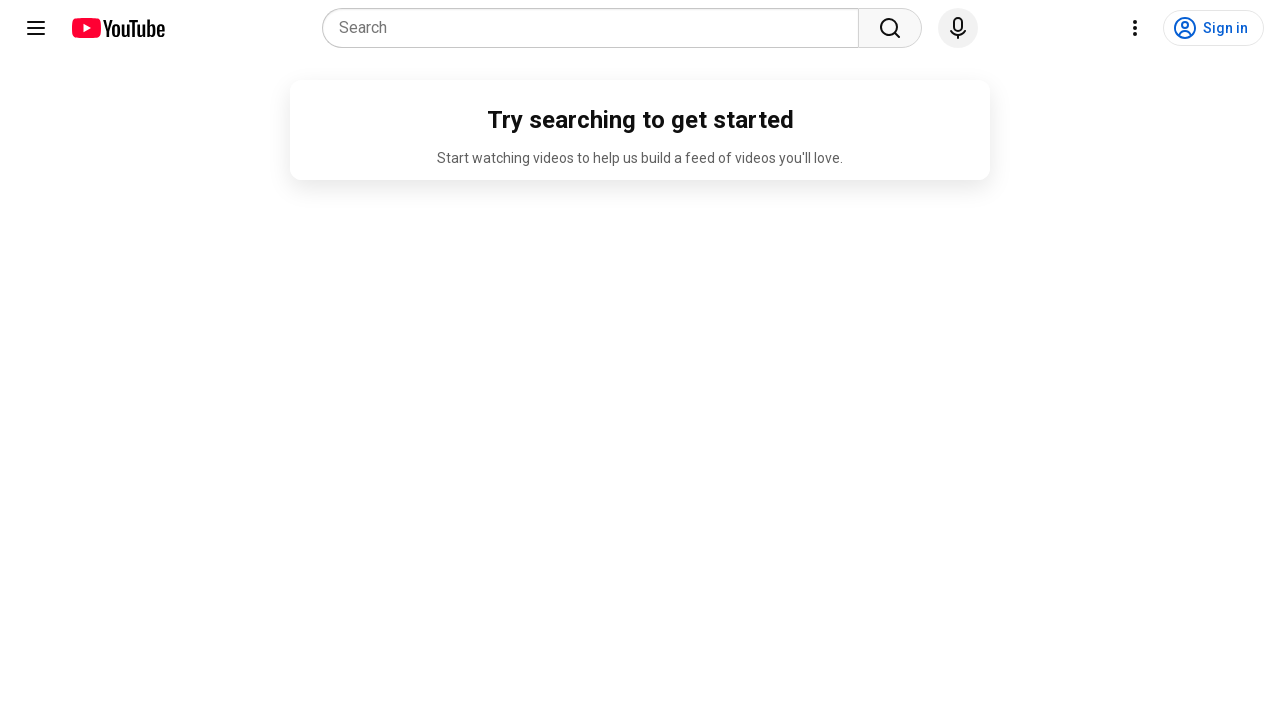